Enters additional information in the "How did you hear about us" field on the demo request form

Starting URL: https://www.sugarcrm.com/au/request-demo/

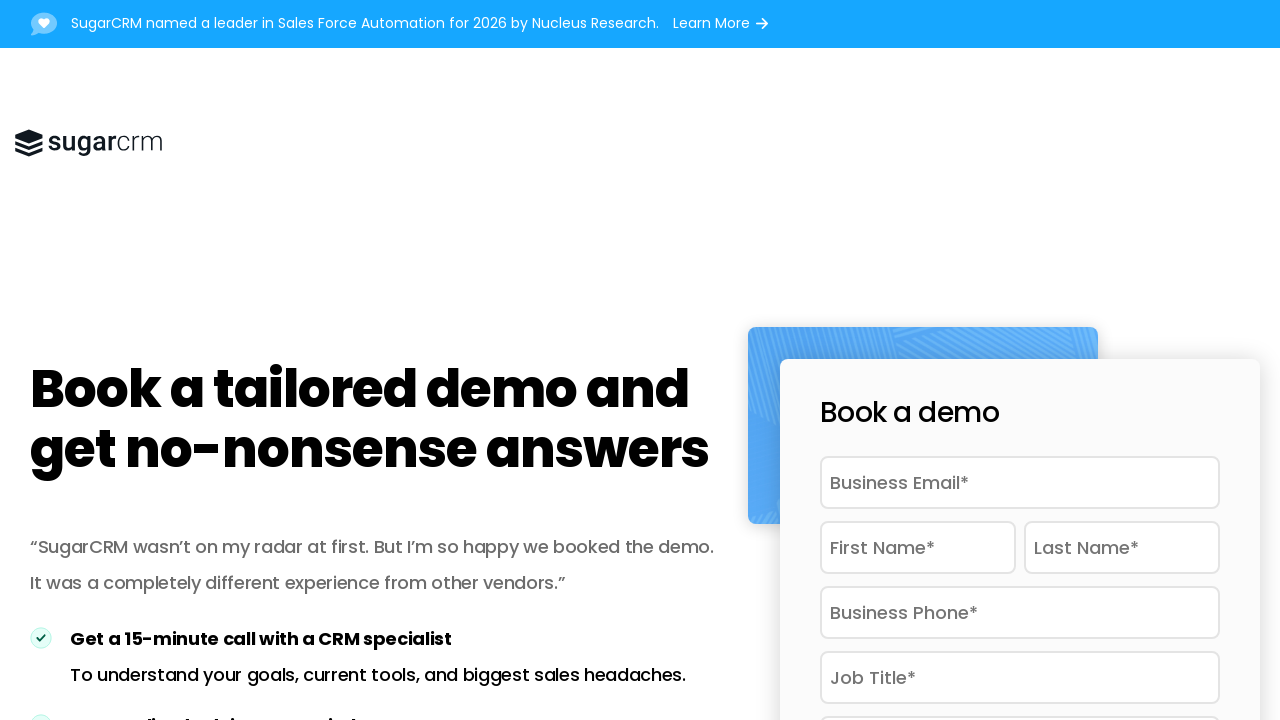

Entered 'Found through web search' in the 'How did you hear about us' field on #input_1_10
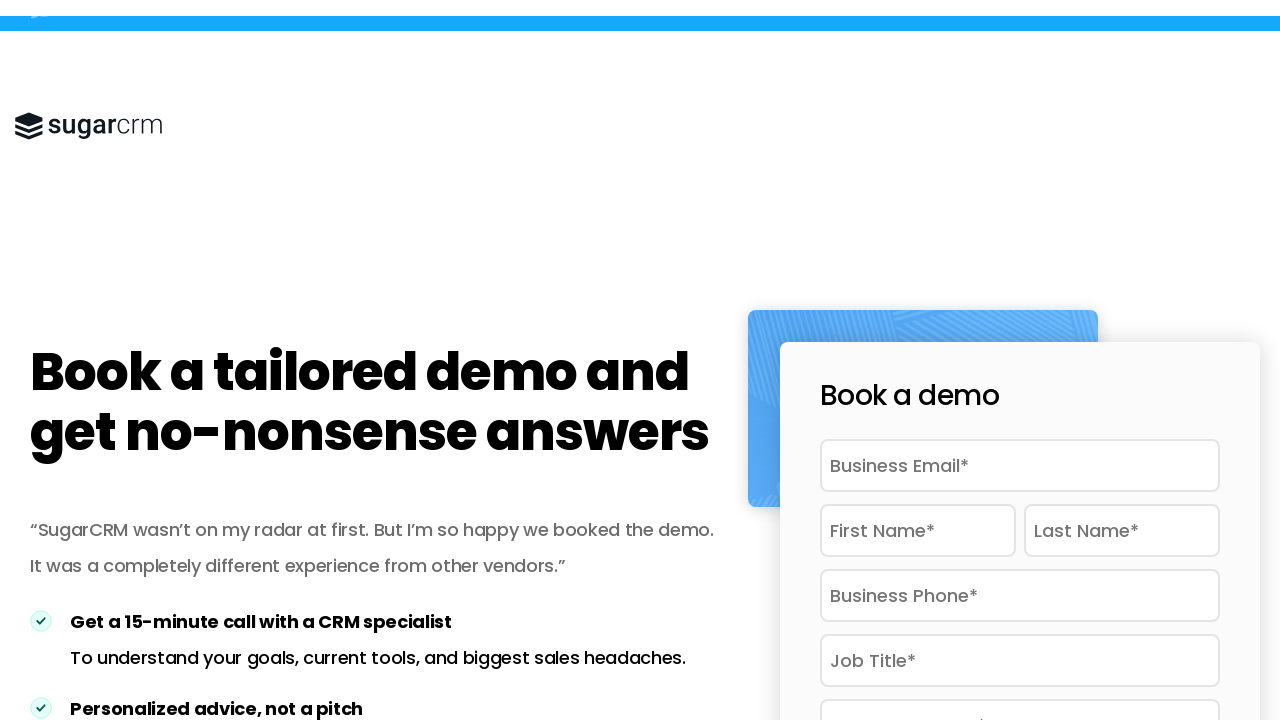

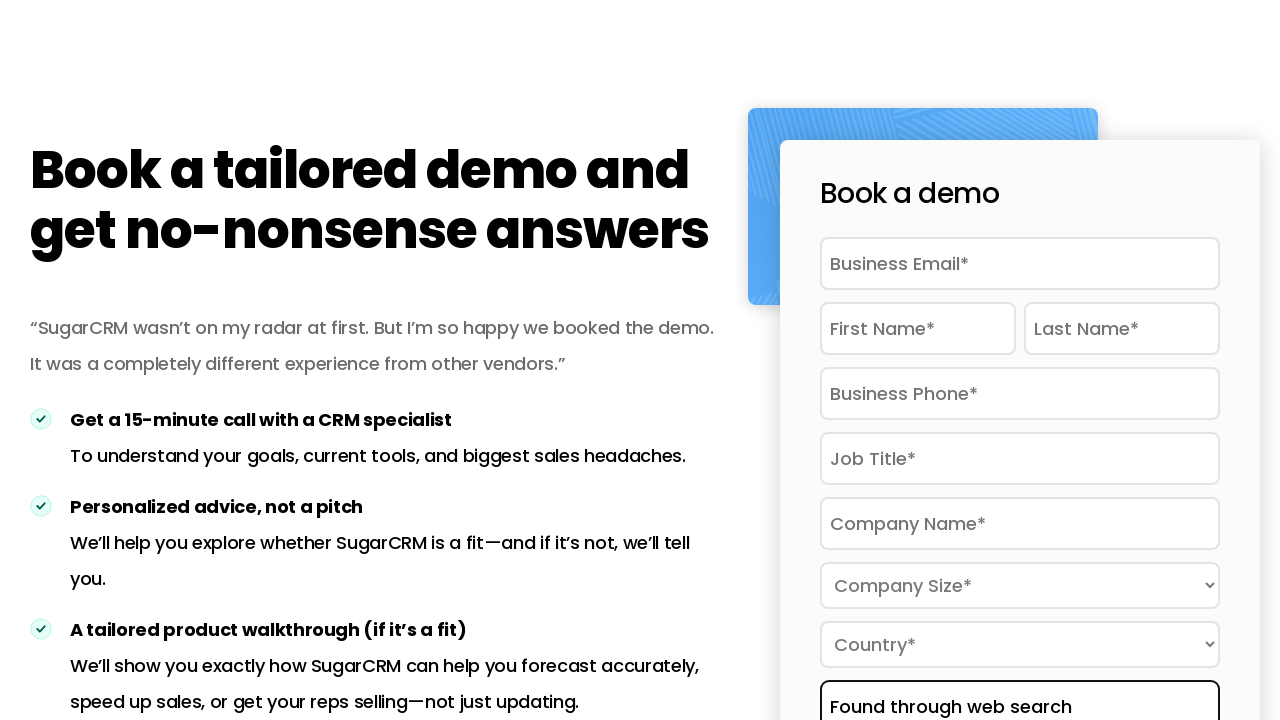